Navigates to Mars hemispheres page and clicks through to view each hemisphere's detailed page with download links

Starting URL: https://data-class-mars-hemispheres.s3.amazonaws.com/Mars_Hemispheres/index.html

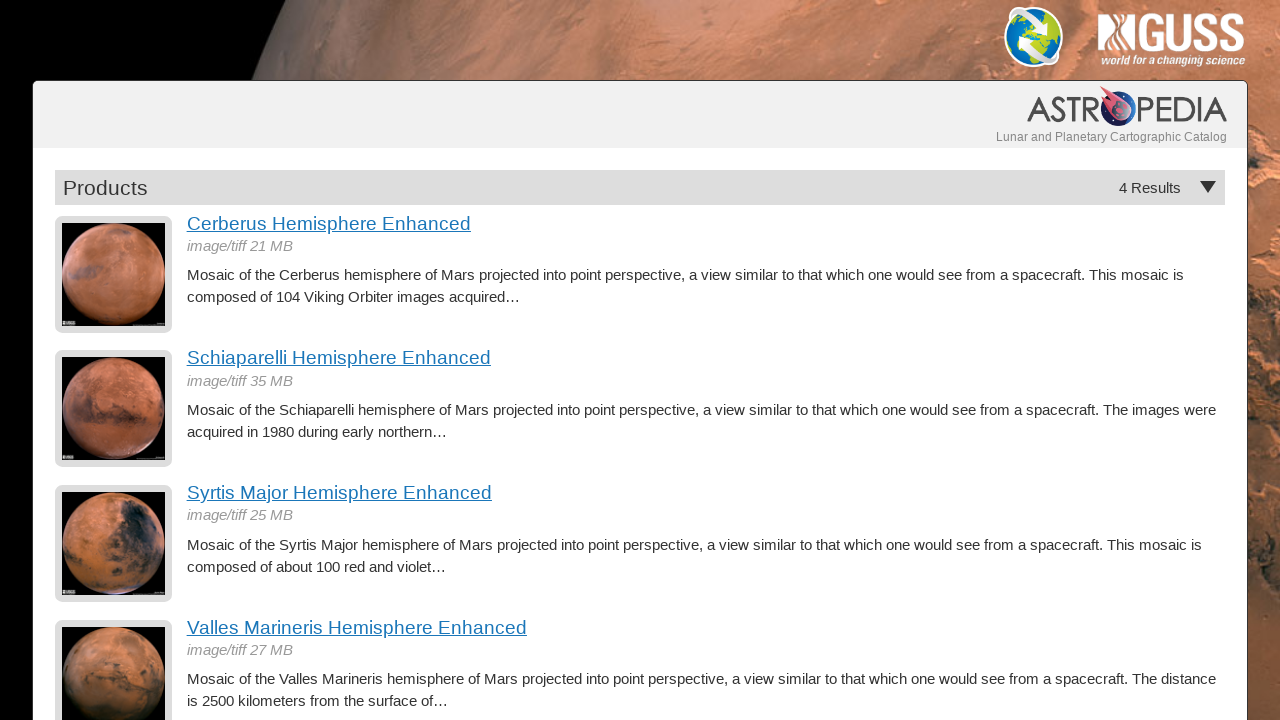

Waited for hemisphere descriptions to load
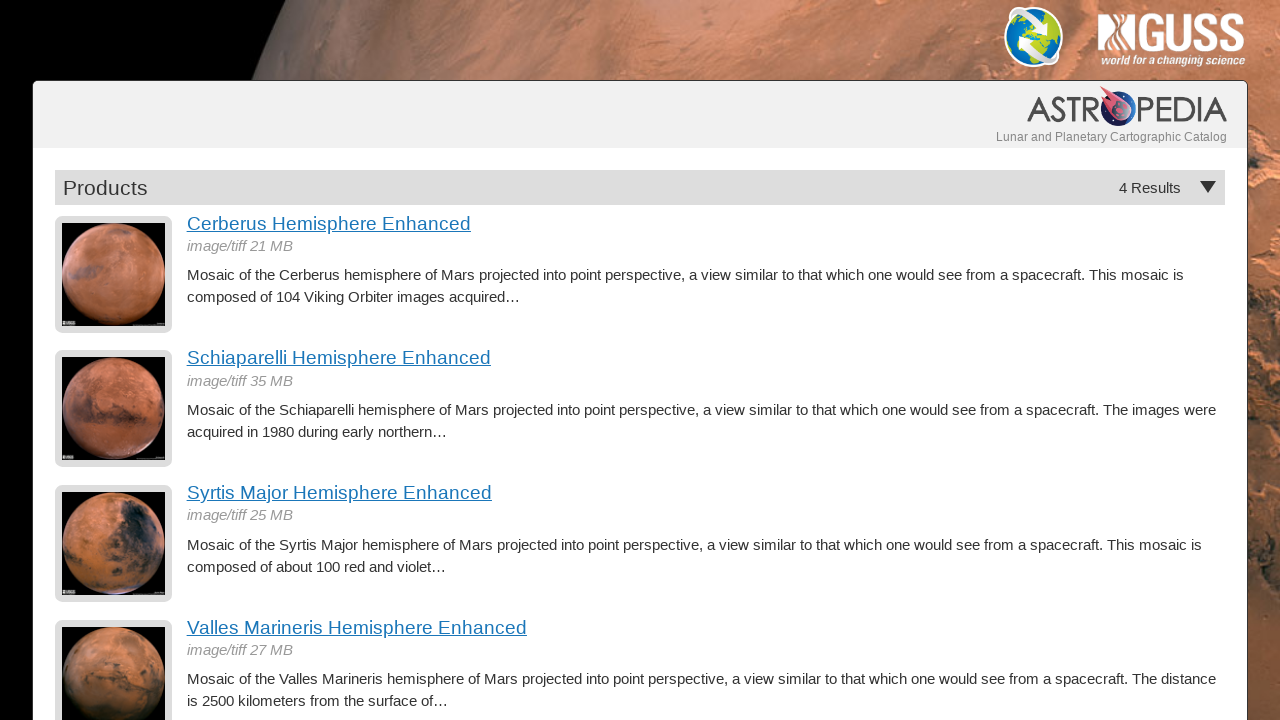

Retrieved all product item links from Mars hemispheres page
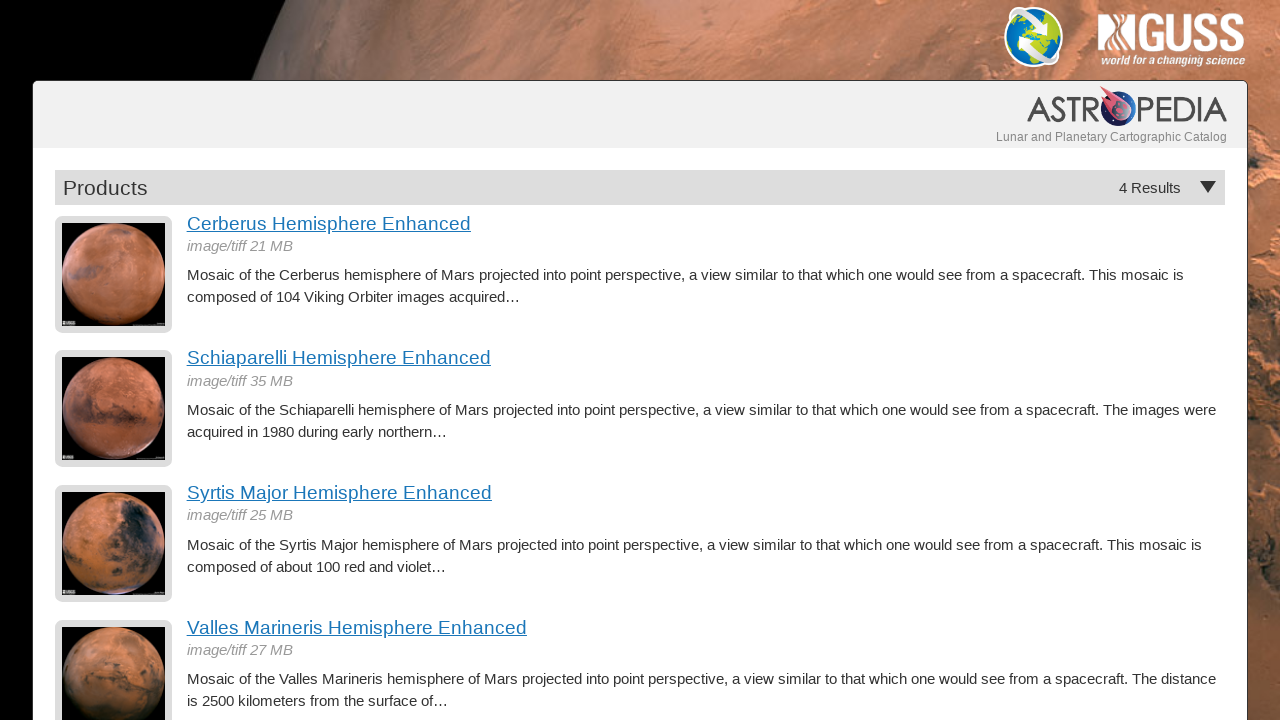

Navigated back to Mars hemispheres index page (iteration 1)
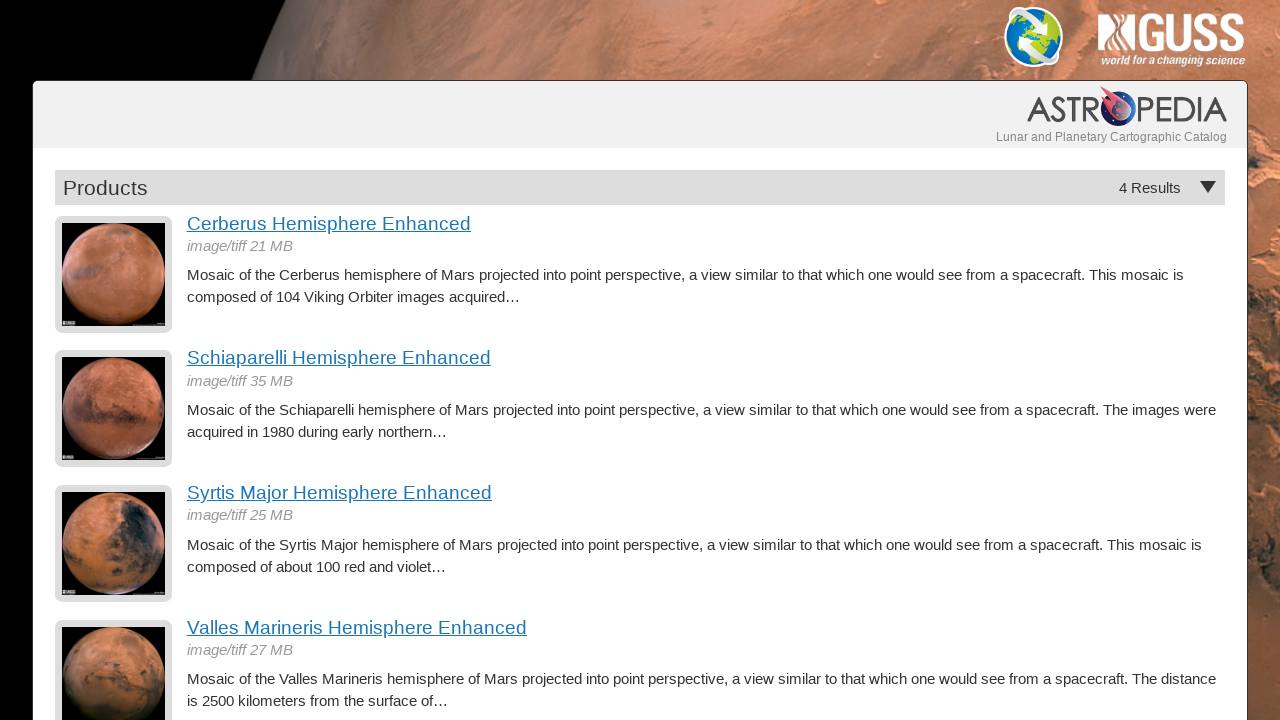

Waited for hemisphere descriptions to reload
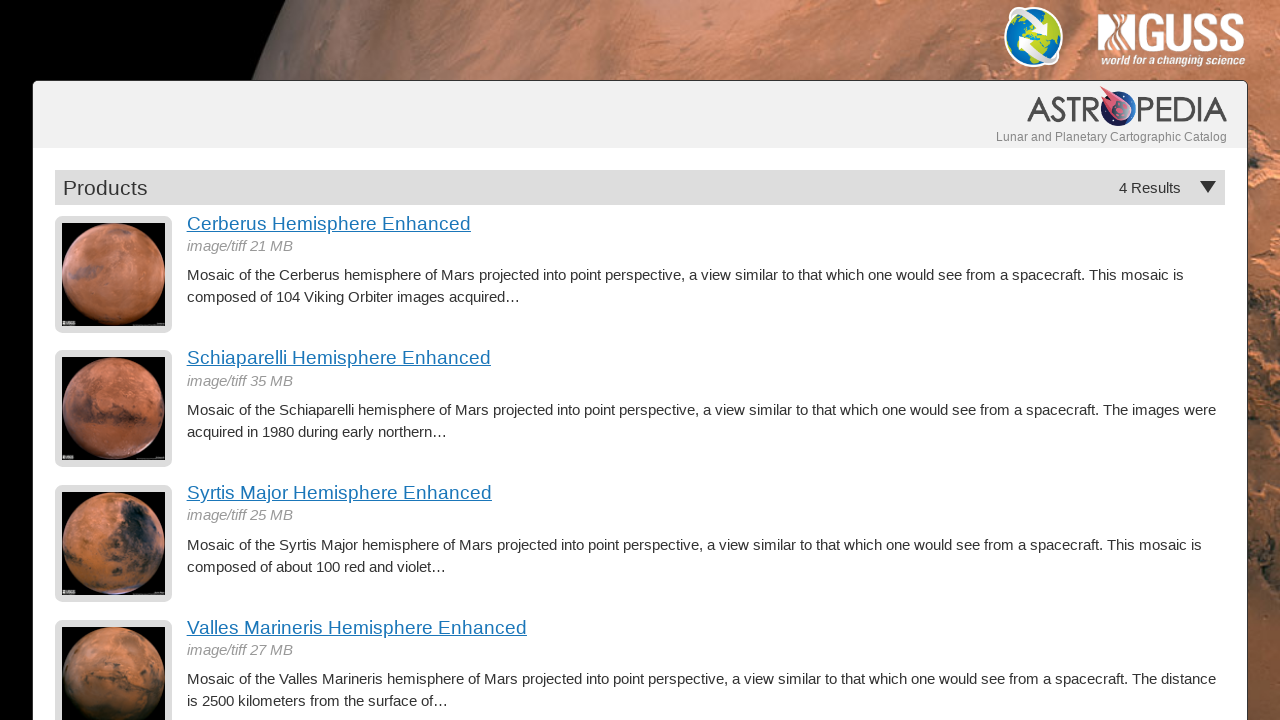

Clicked on hemisphere 1 detail link at (706, 224) on div.description a.product-item >> nth=0
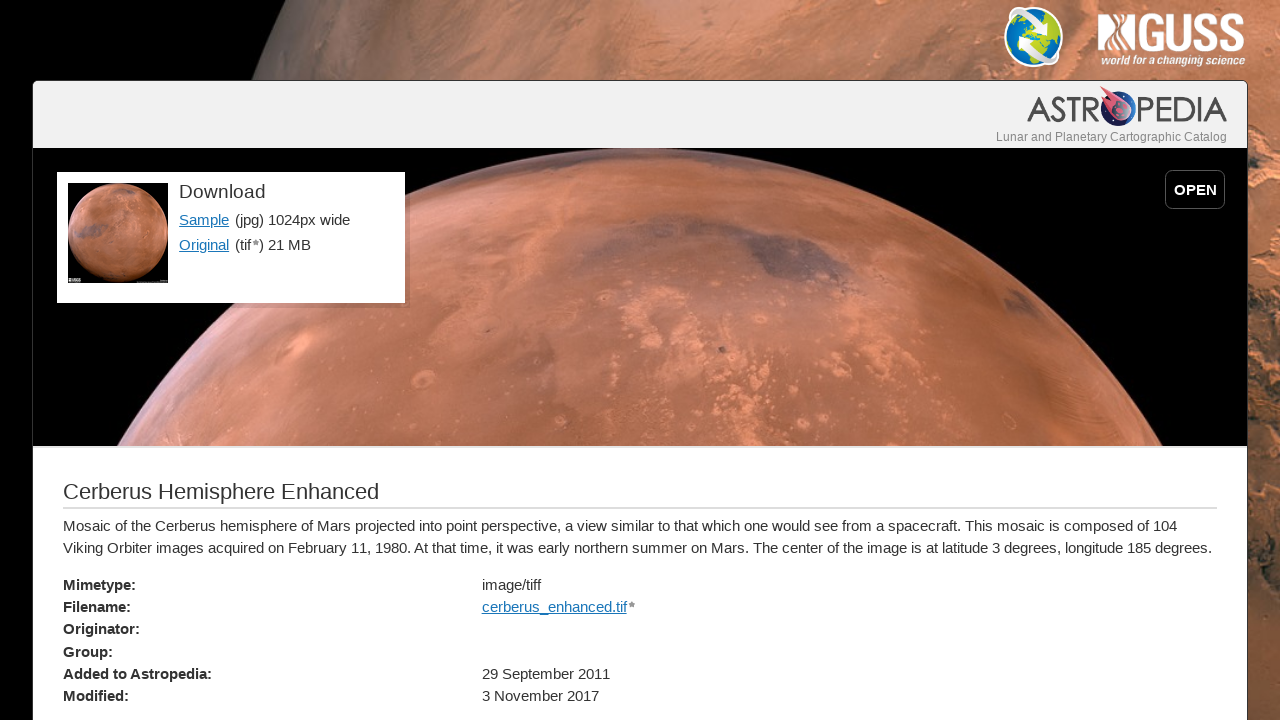

Loaded hemisphere 1 detail page with downloads section
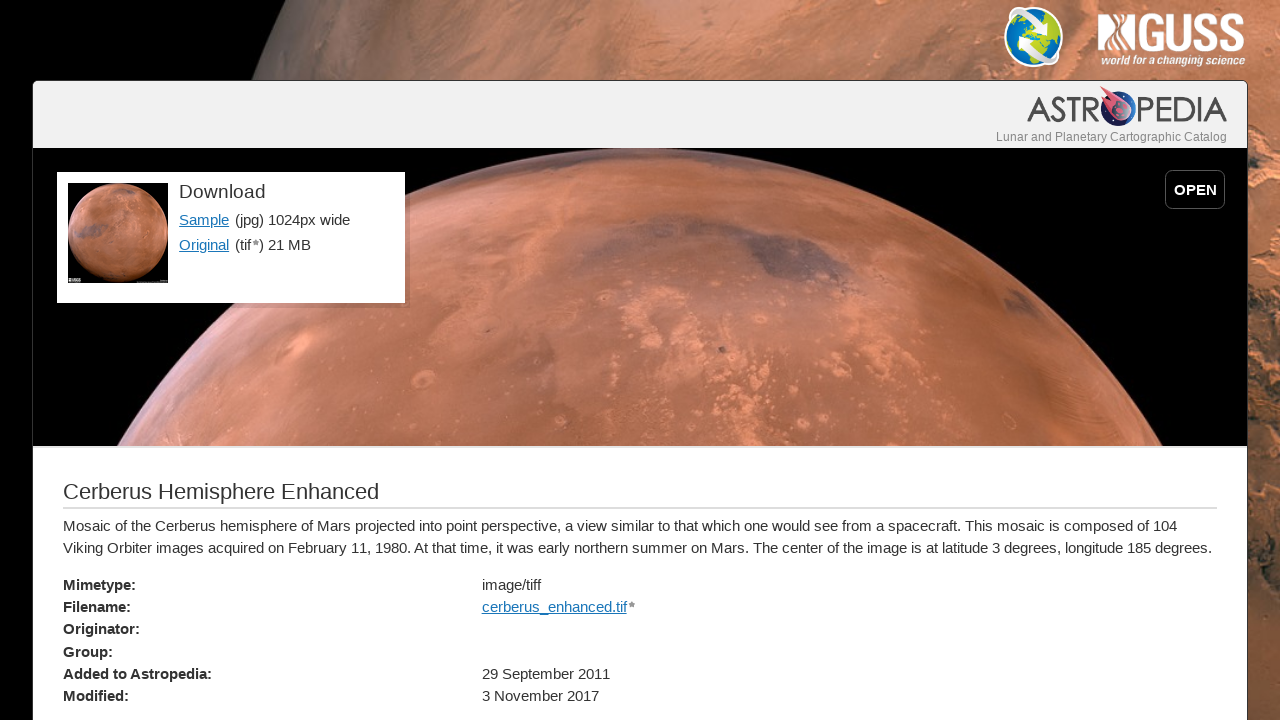

Navigated back to Mars hemispheres index page (iteration 2)
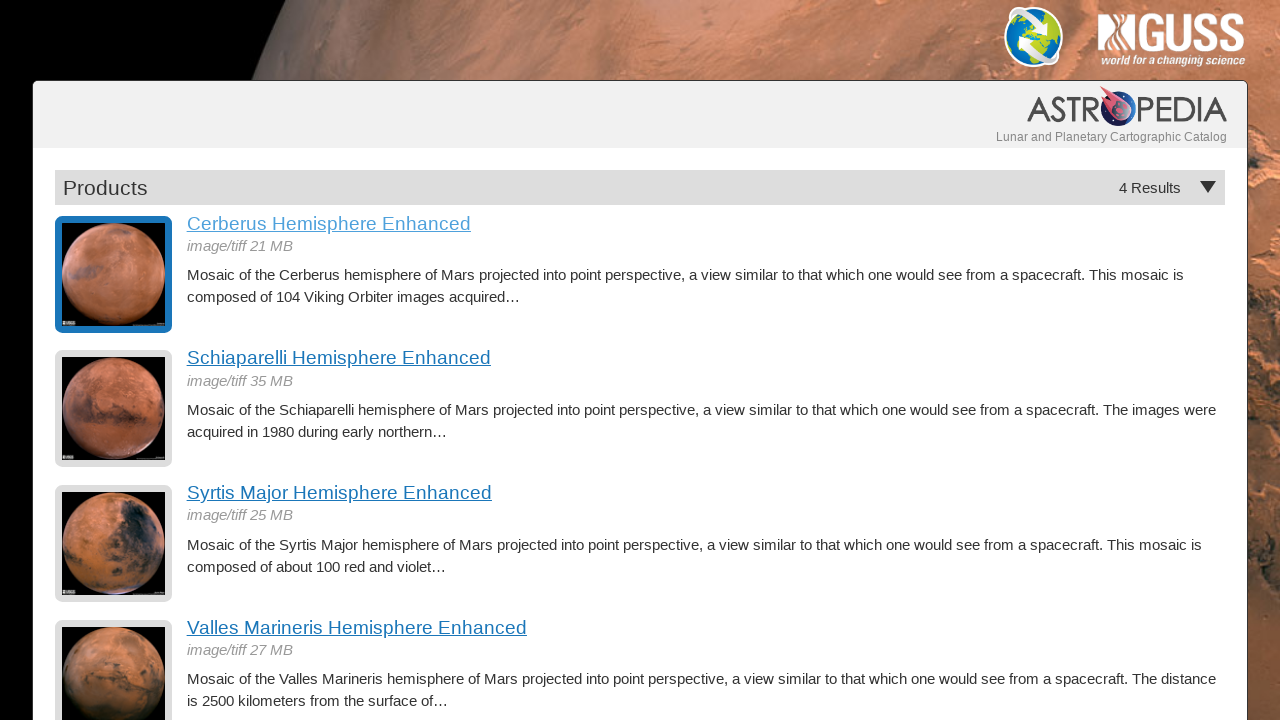

Waited for hemisphere descriptions to reload
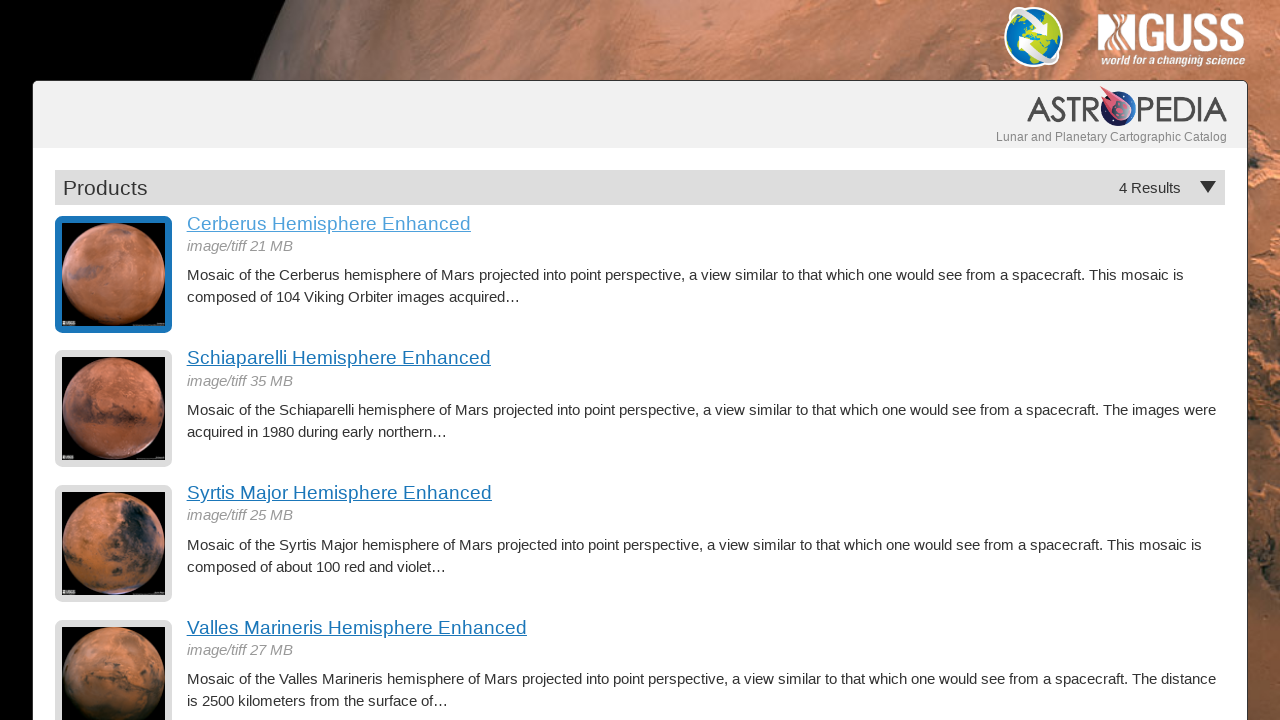

Clicked on hemisphere 2 detail link at (706, 358) on div.description a.product-item >> nth=1
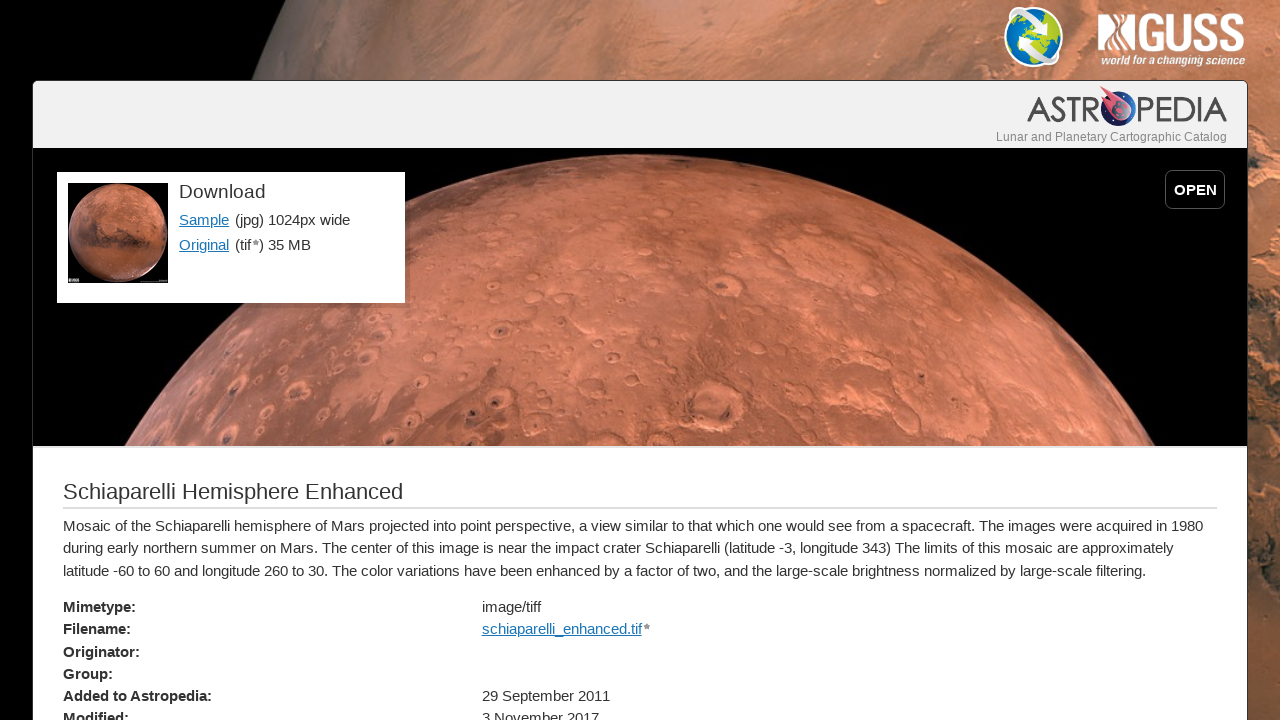

Loaded hemisphere 2 detail page with downloads section
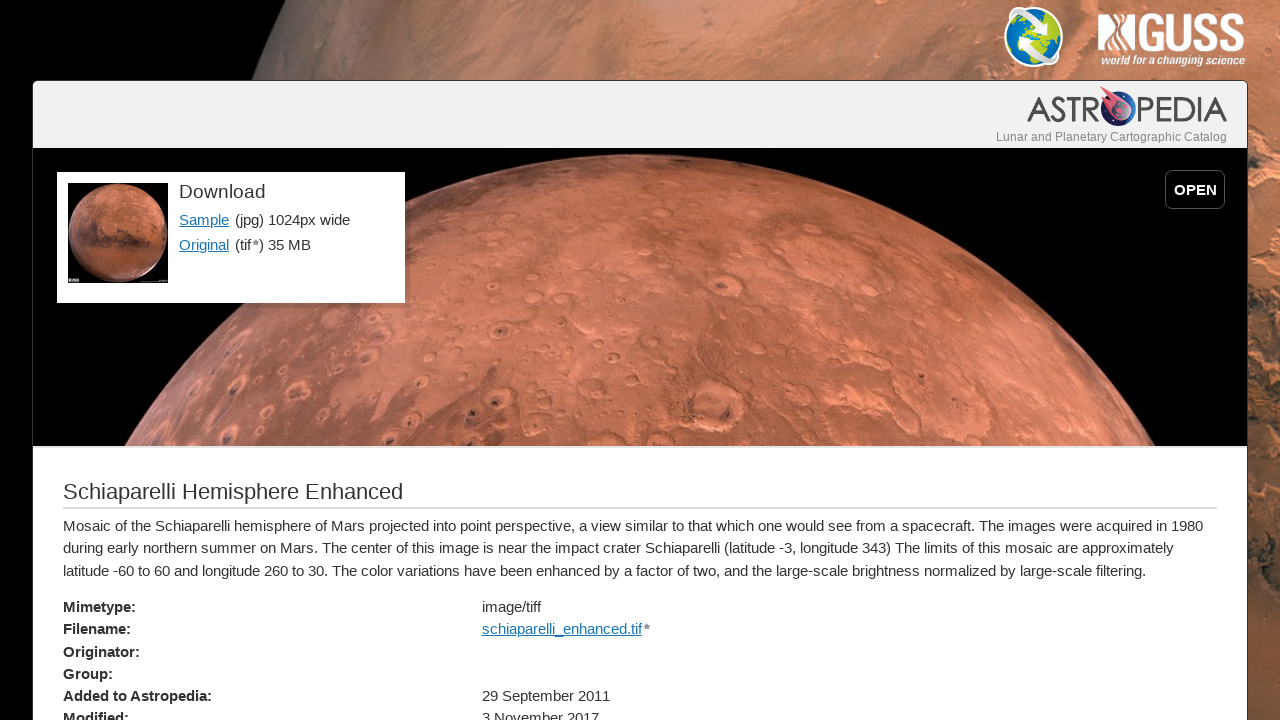

Navigated back to Mars hemispheres index page (iteration 3)
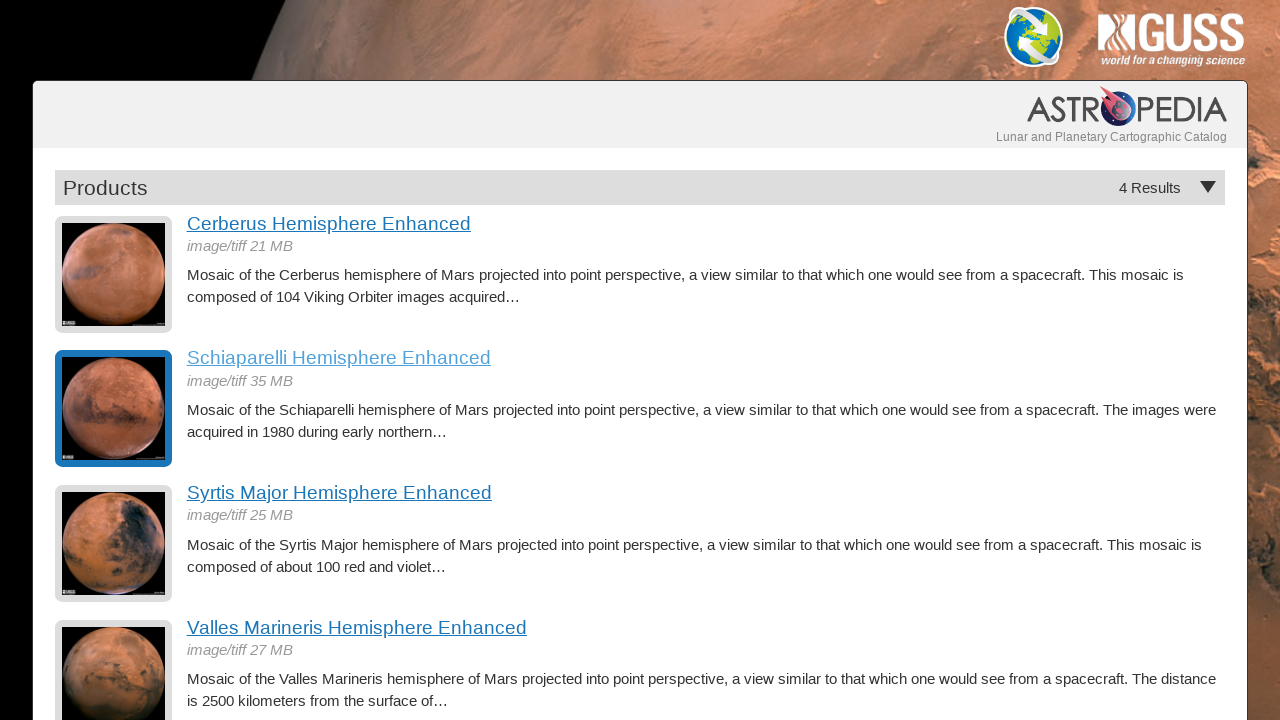

Waited for hemisphere descriptions to reload
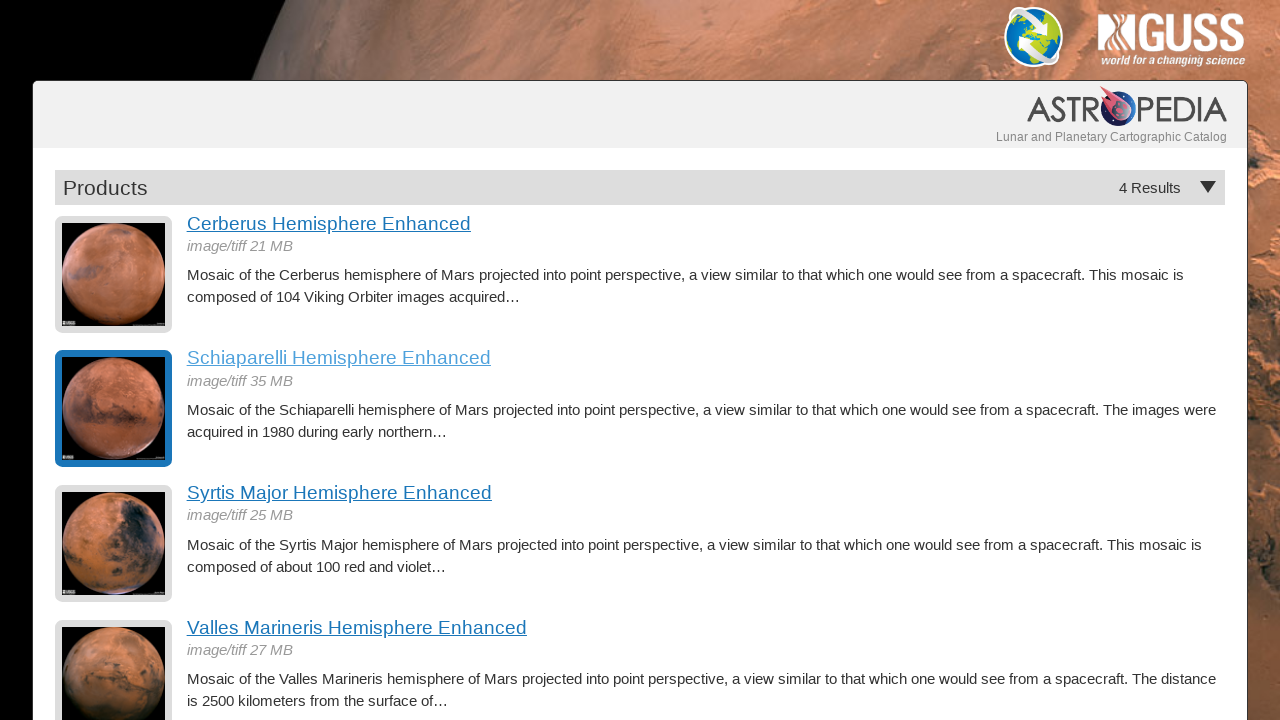

Clicked on hemisphere 3 detail link at (706, 493) on div.description a.product-item >> nth=2
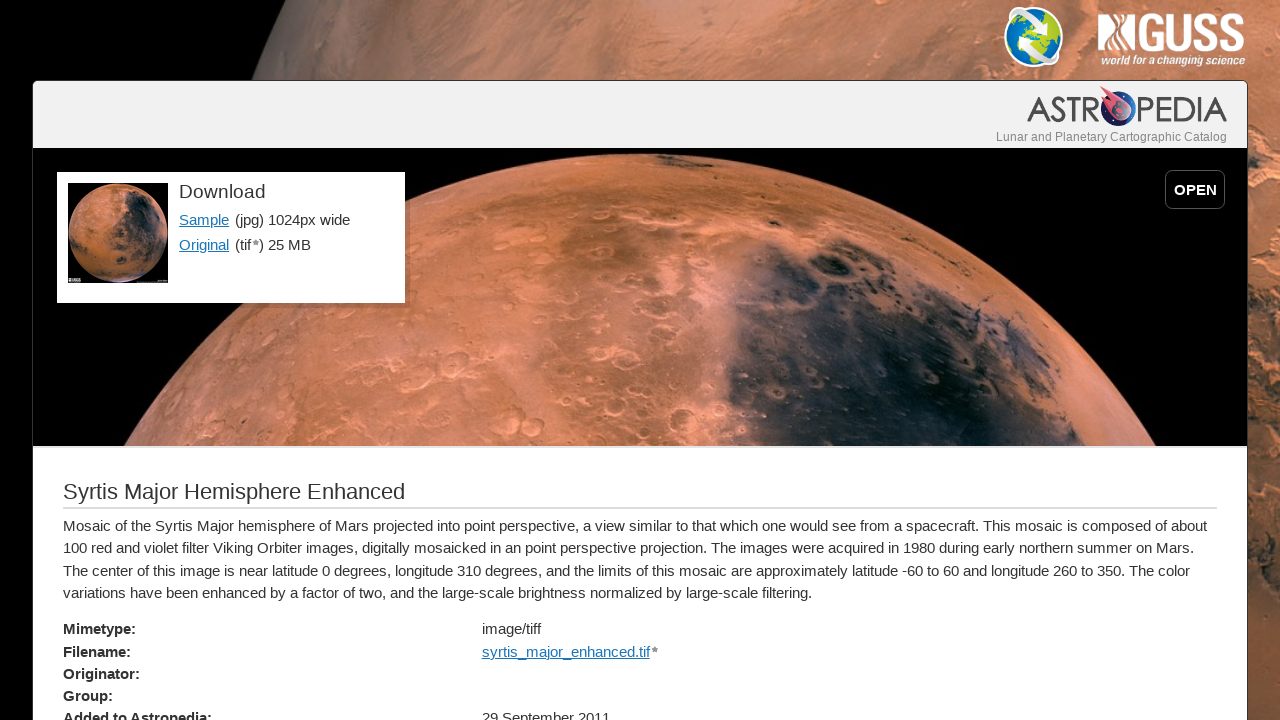

Loaded hemisphere 3 detail page with downloads section
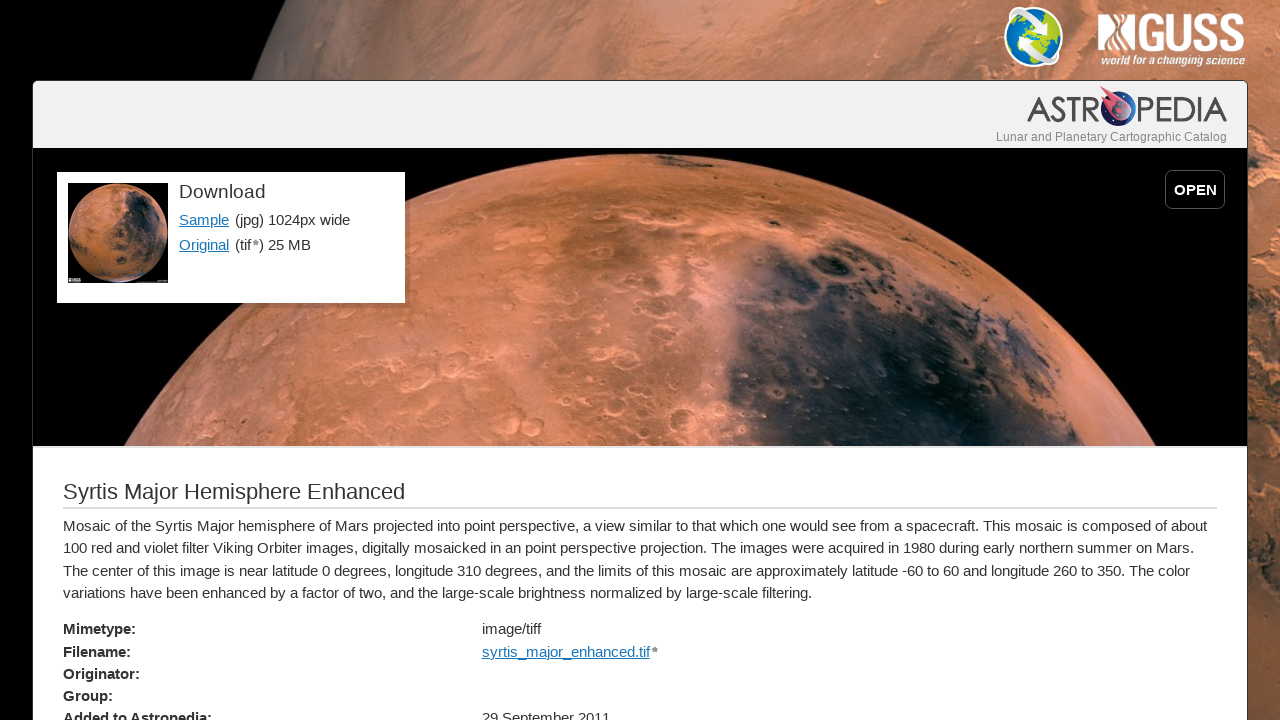

Navigated back to Mars hemispheres index page (iteration 4)
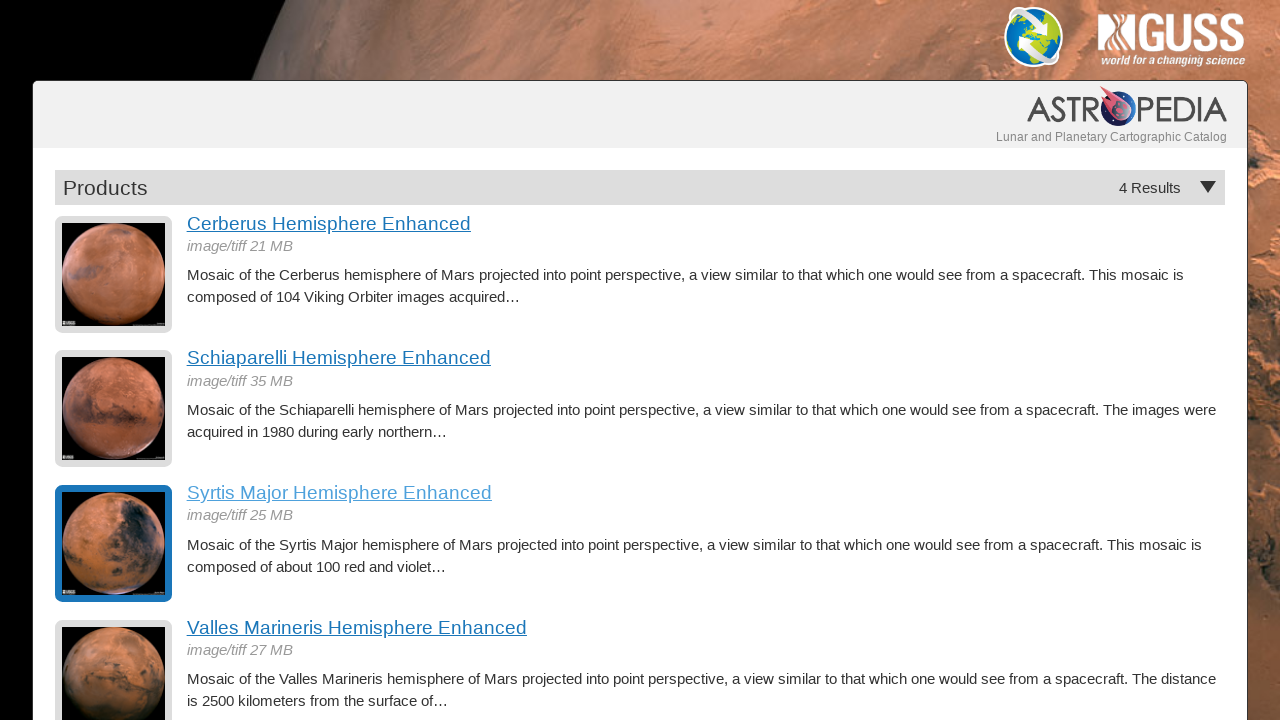

Waited for hemisphere descriptions to reload
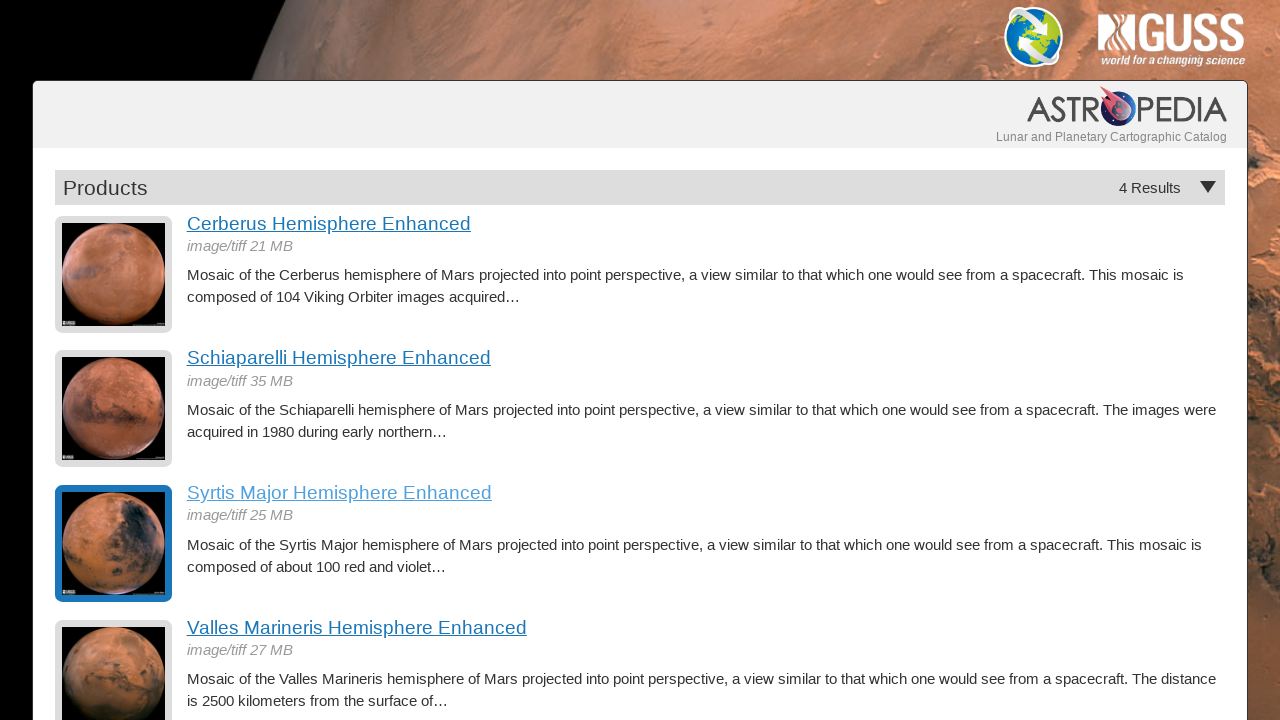

Clicked on hemisphere 4 detail link at (706, 628) on div.description a.product-item >> nth=3
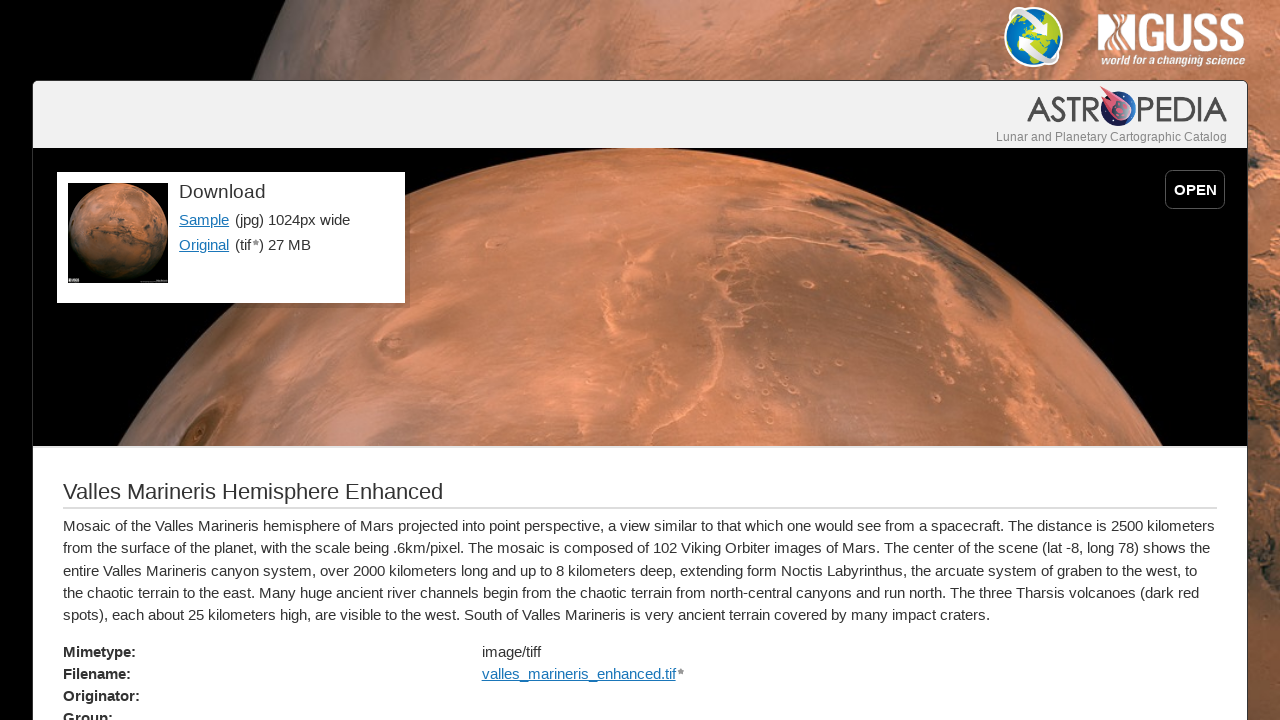

Loaded hemisphere 4 detail page with downloads section
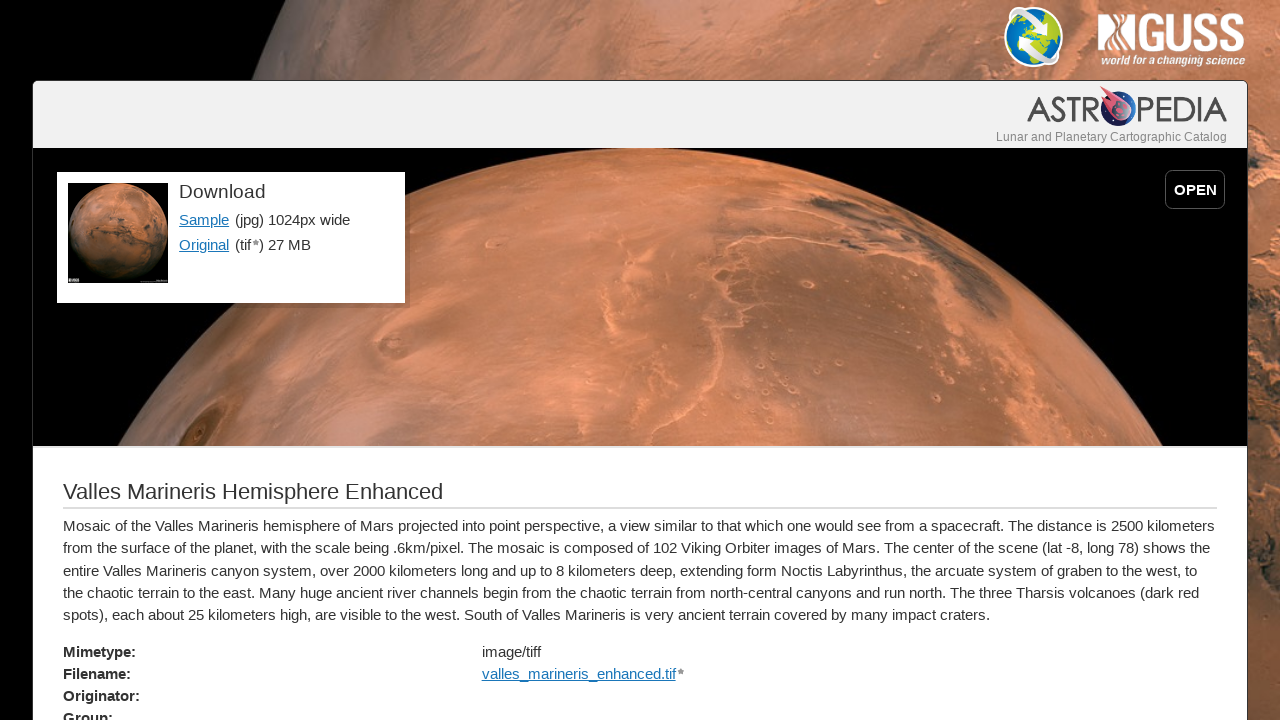

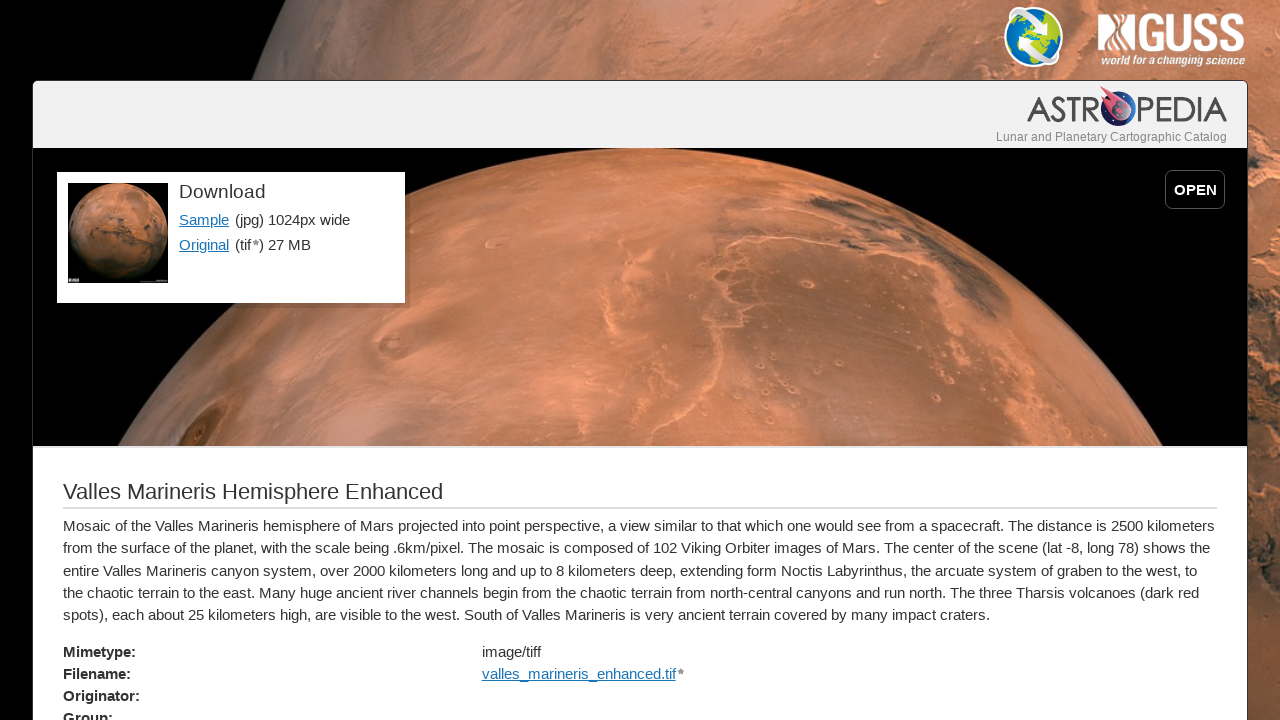